Tests page scrolling functionality by navigating to ToolsQA website and scrolling to specific elements - first to a heading articles section, then to a navbar tutorial menu text element.

Starting URL: https://toolsqa.com/

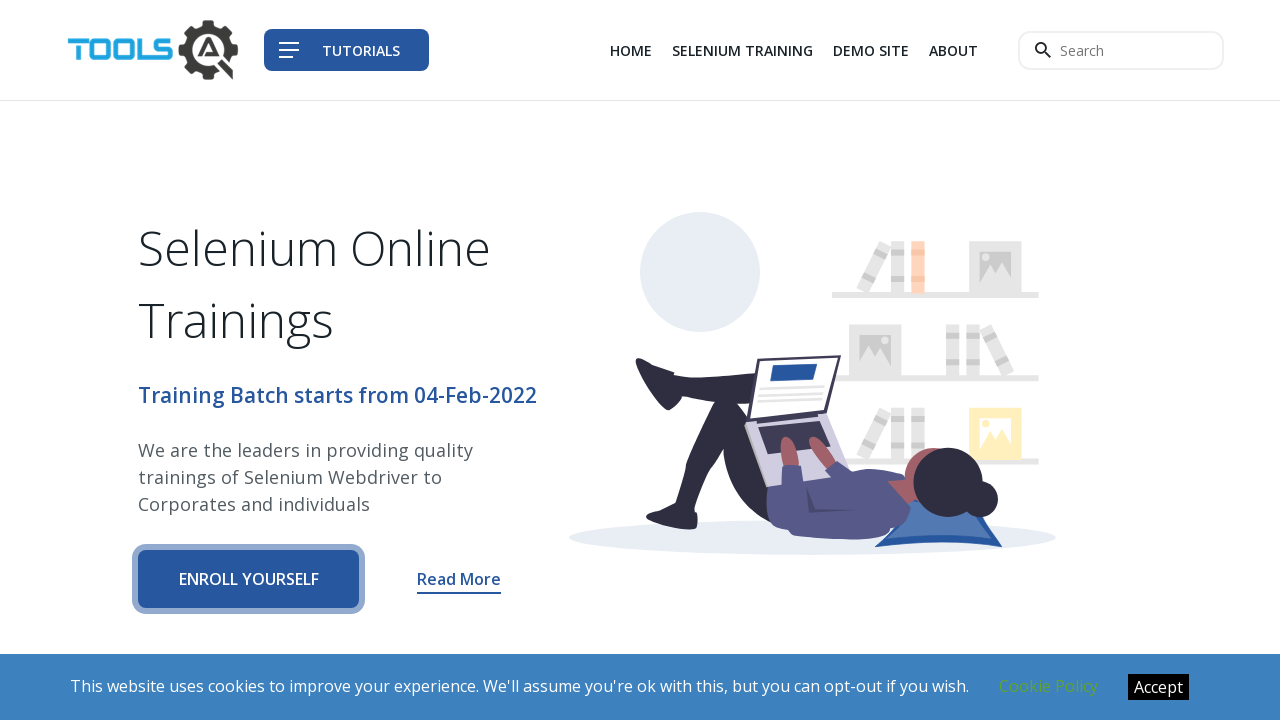

Located heading articles section element
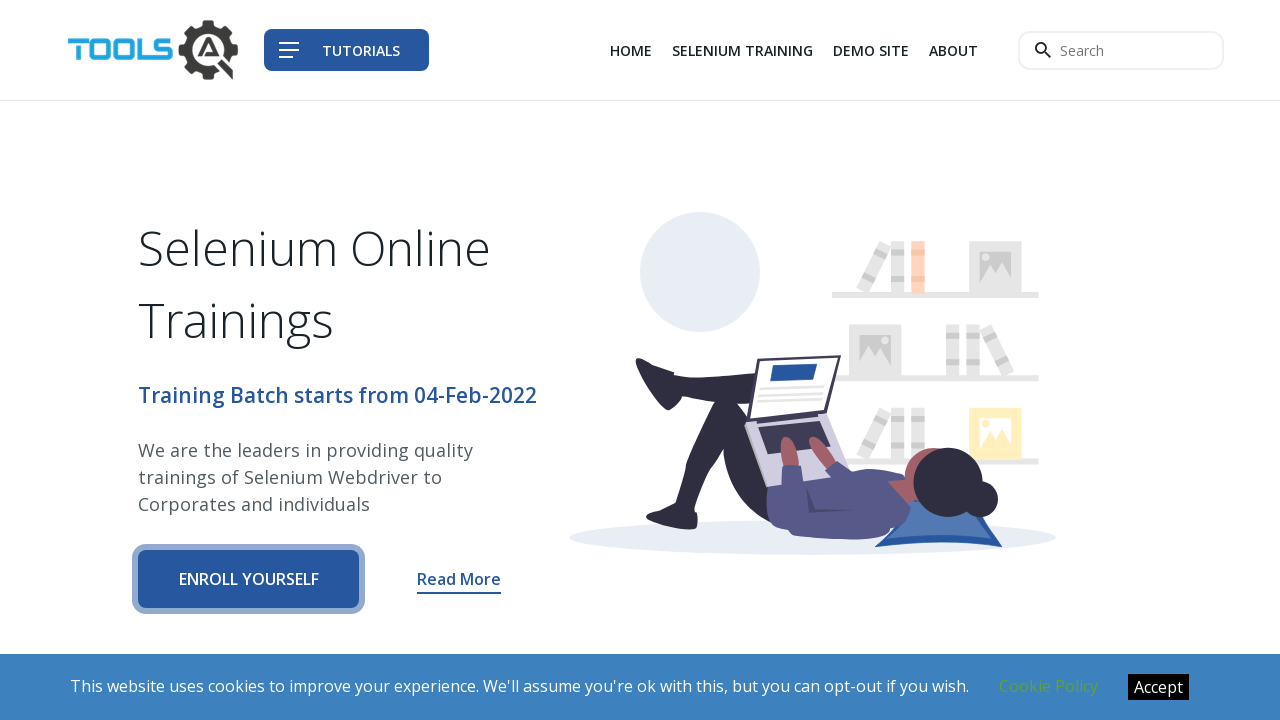

Scrolled to heading articles section
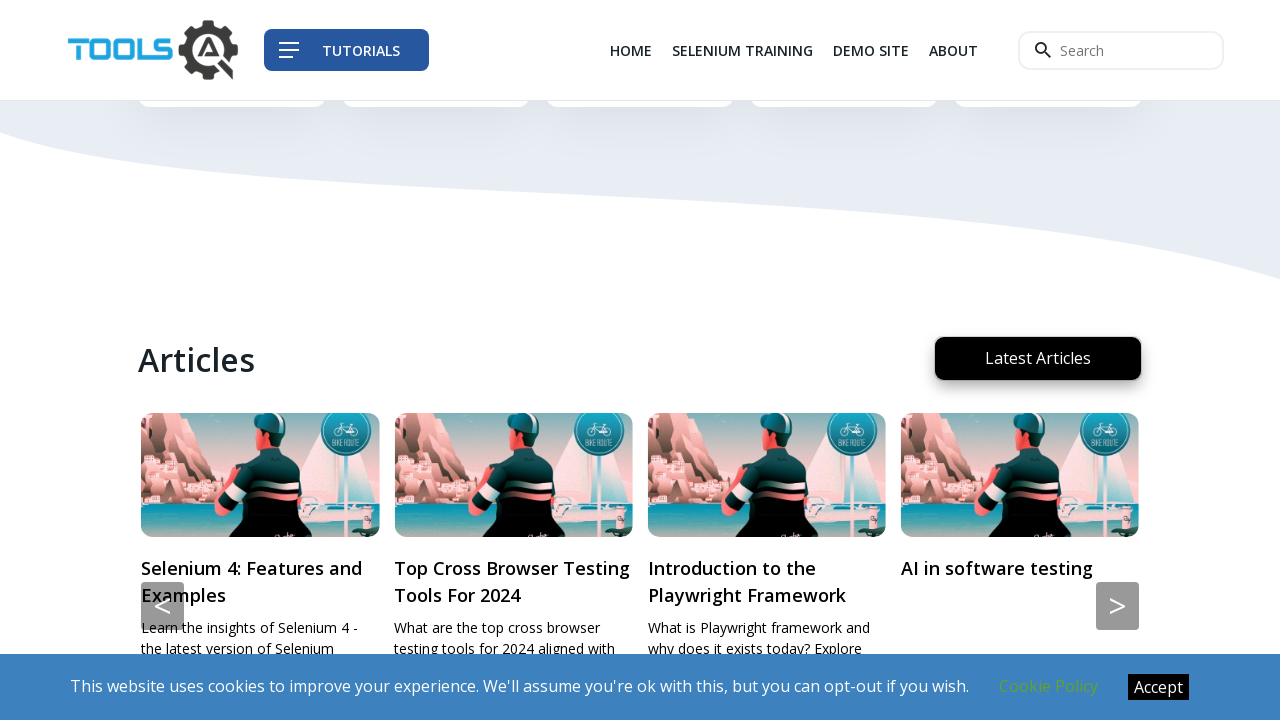

Waited 3 seconds for scroll animation to complete
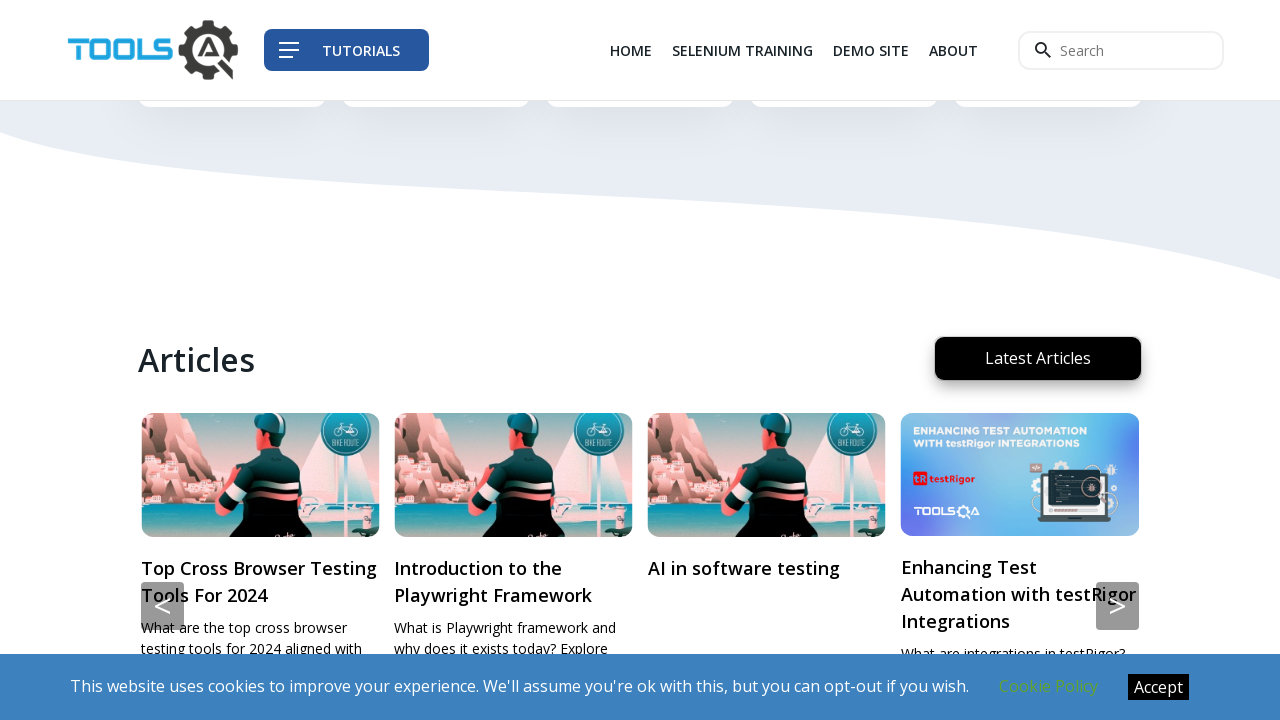

Located navbar tutorial menu text element
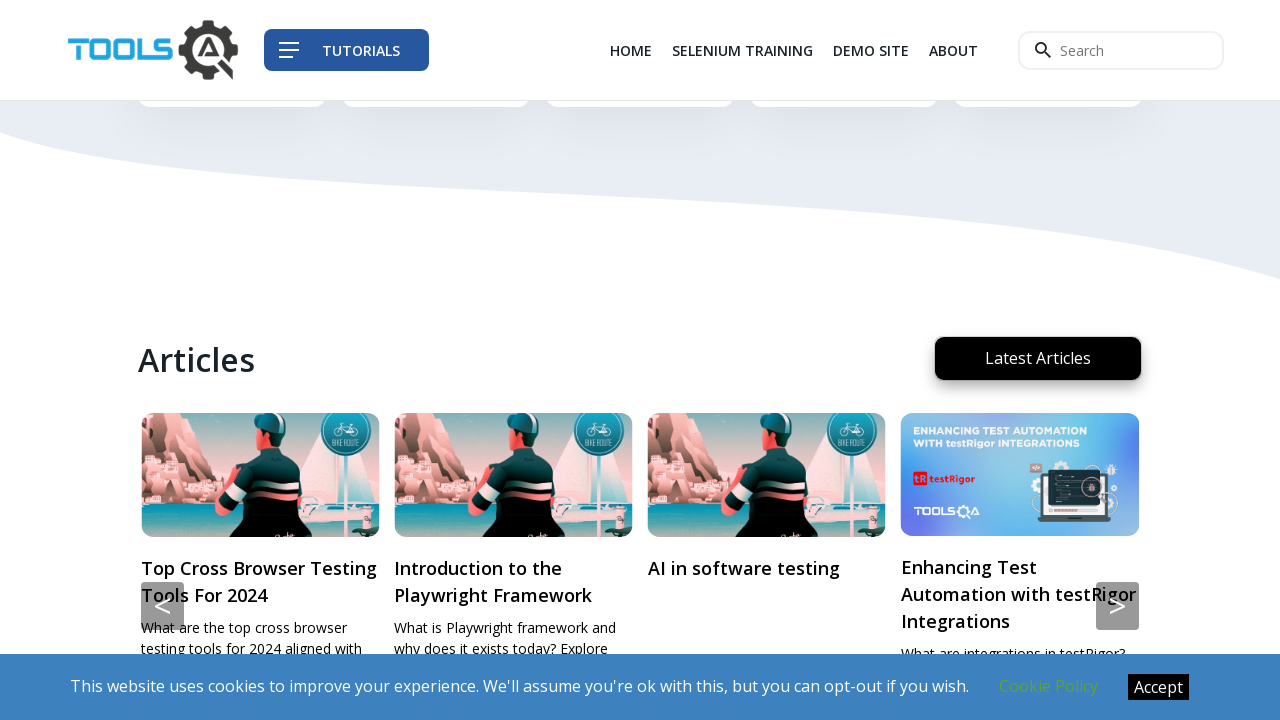

Scrolled to navbar tutorial menu text element
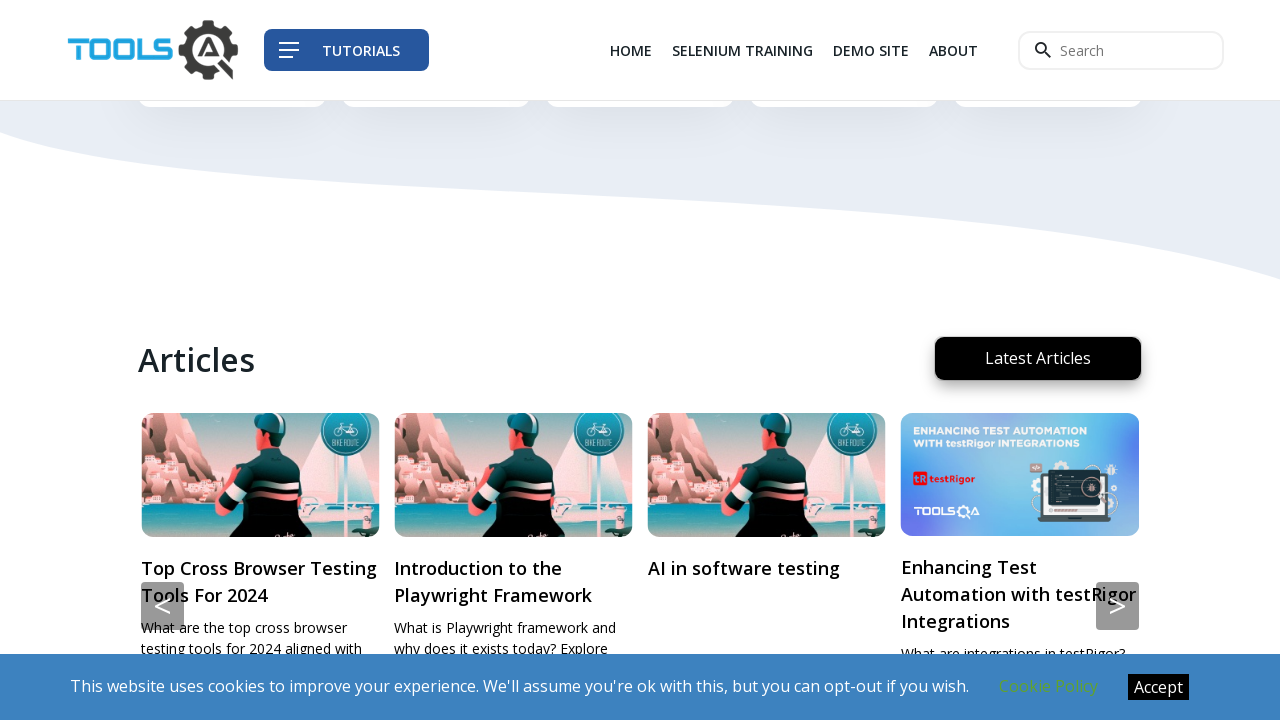

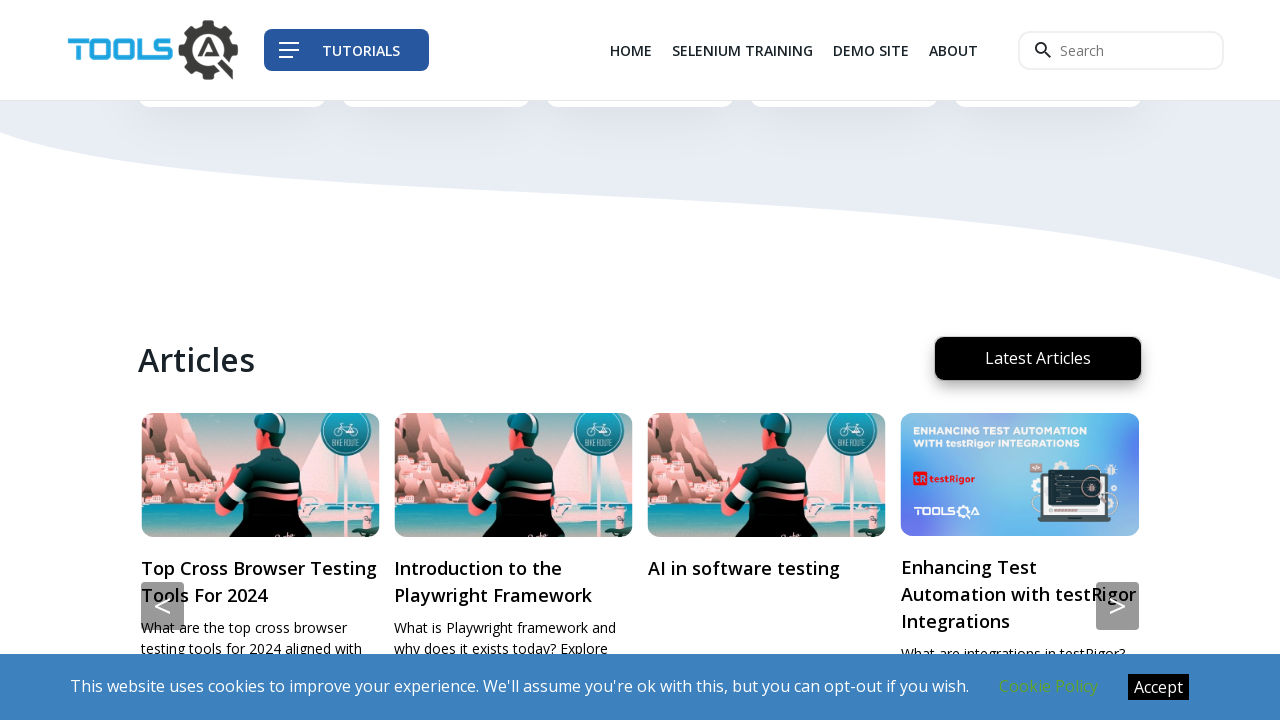